Opens a new window by clicking a button, switches to it to read text, then switches back to the parent window

Starting URL: https://demoqa.com/browser-windows

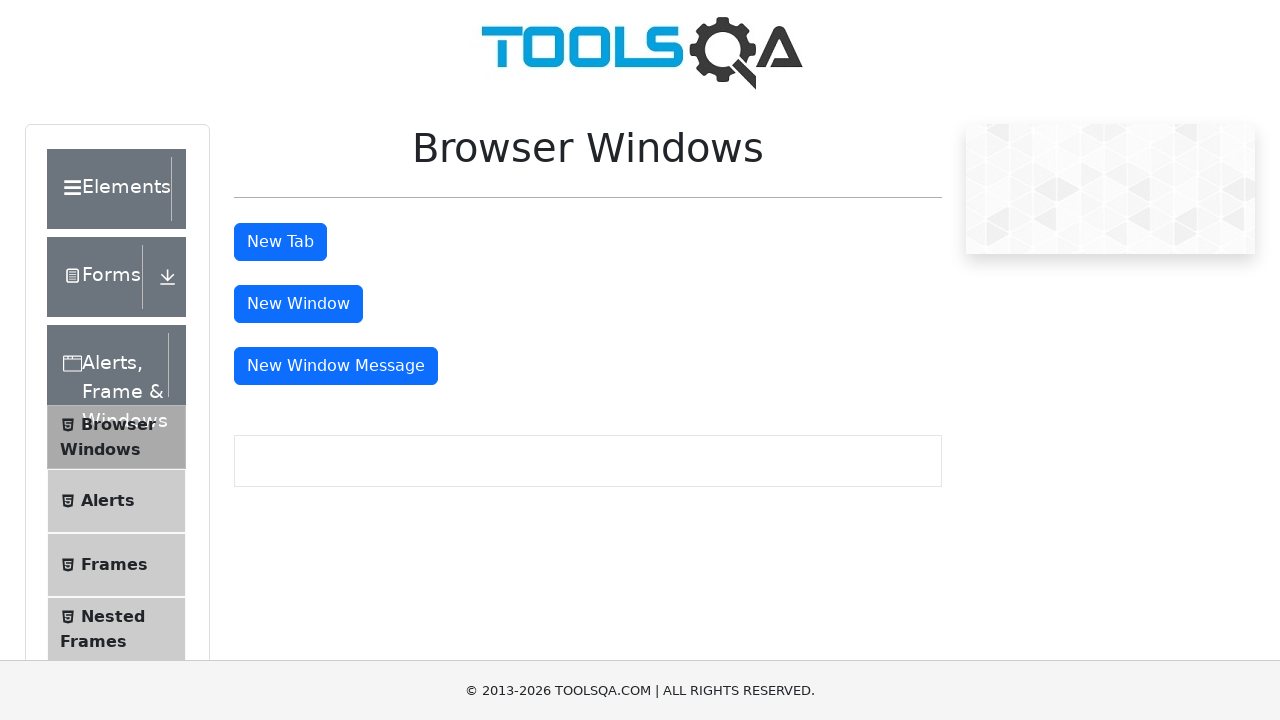

Clicked button to open new window at (298, 304) on xpath=//*[@id='windowButton']
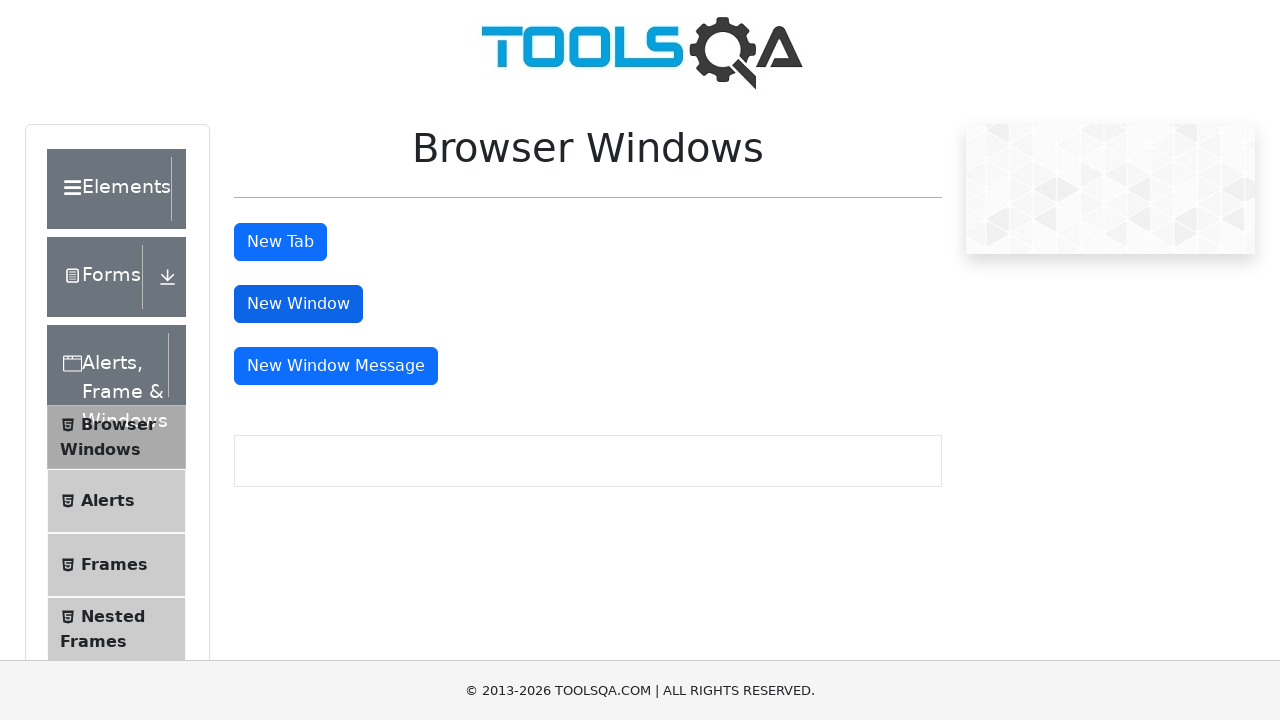

Retrieved all context pages
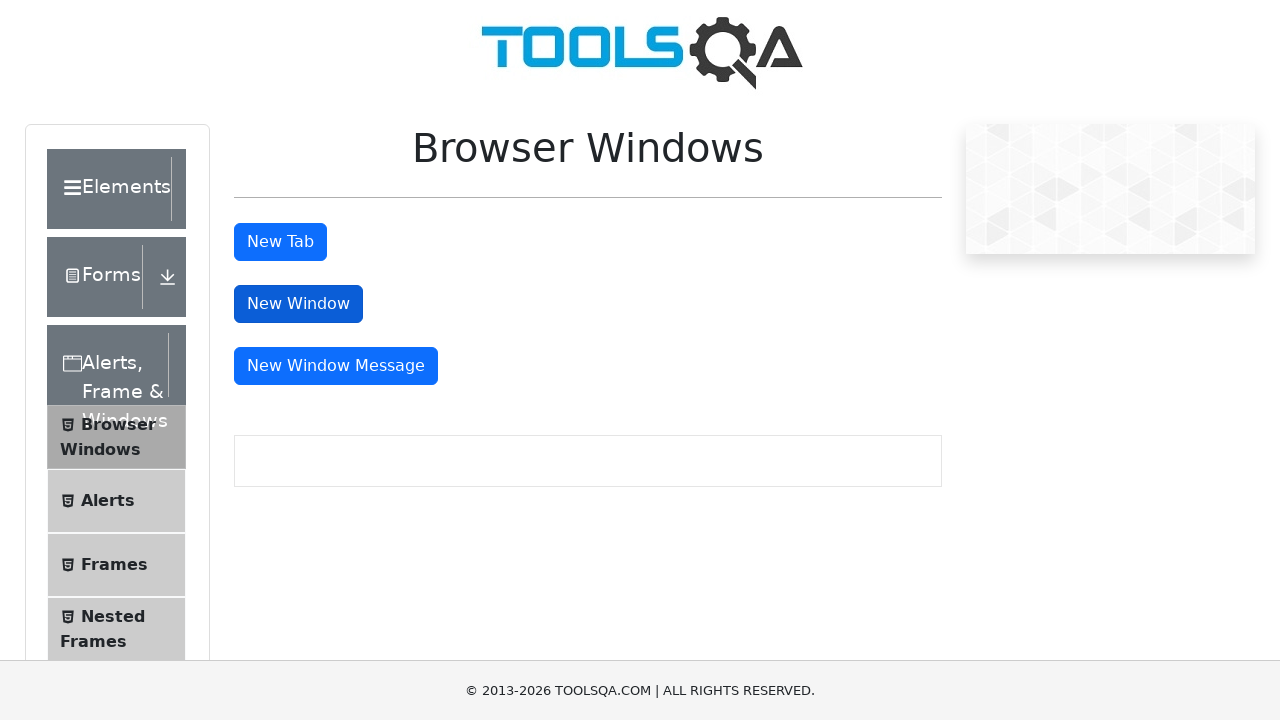

Identified parent window as first page
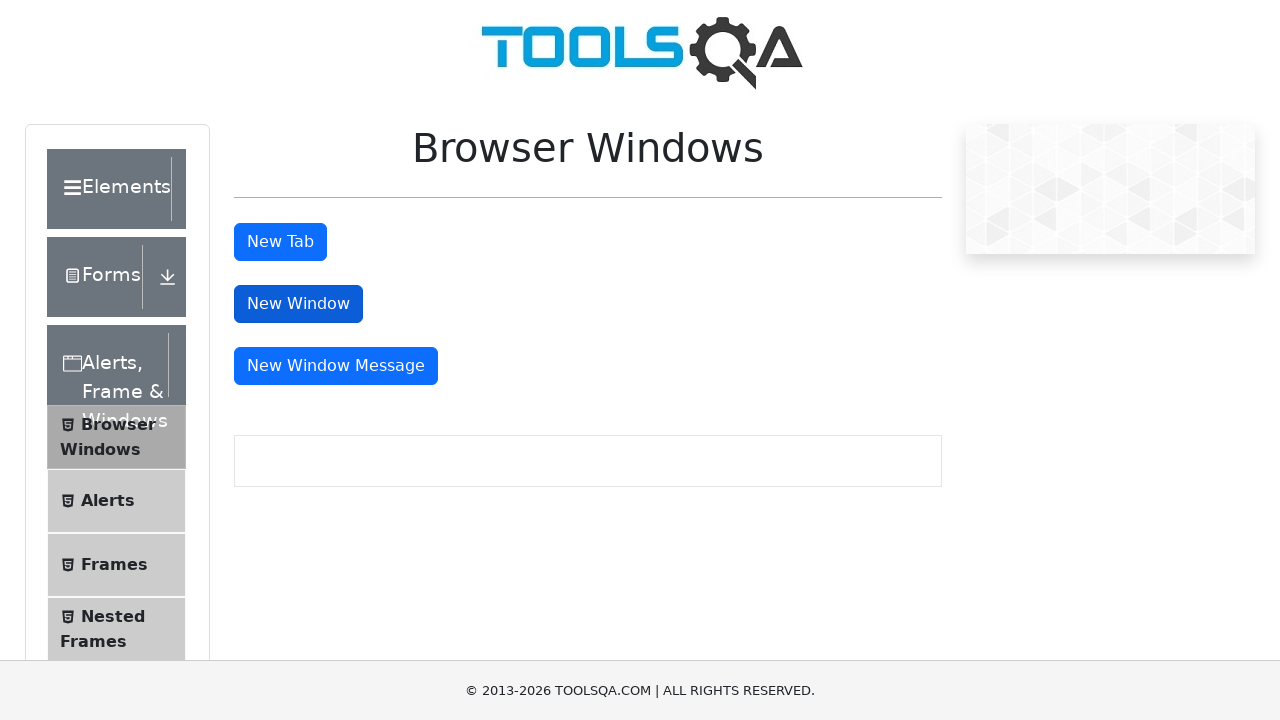

Identified child window as second page
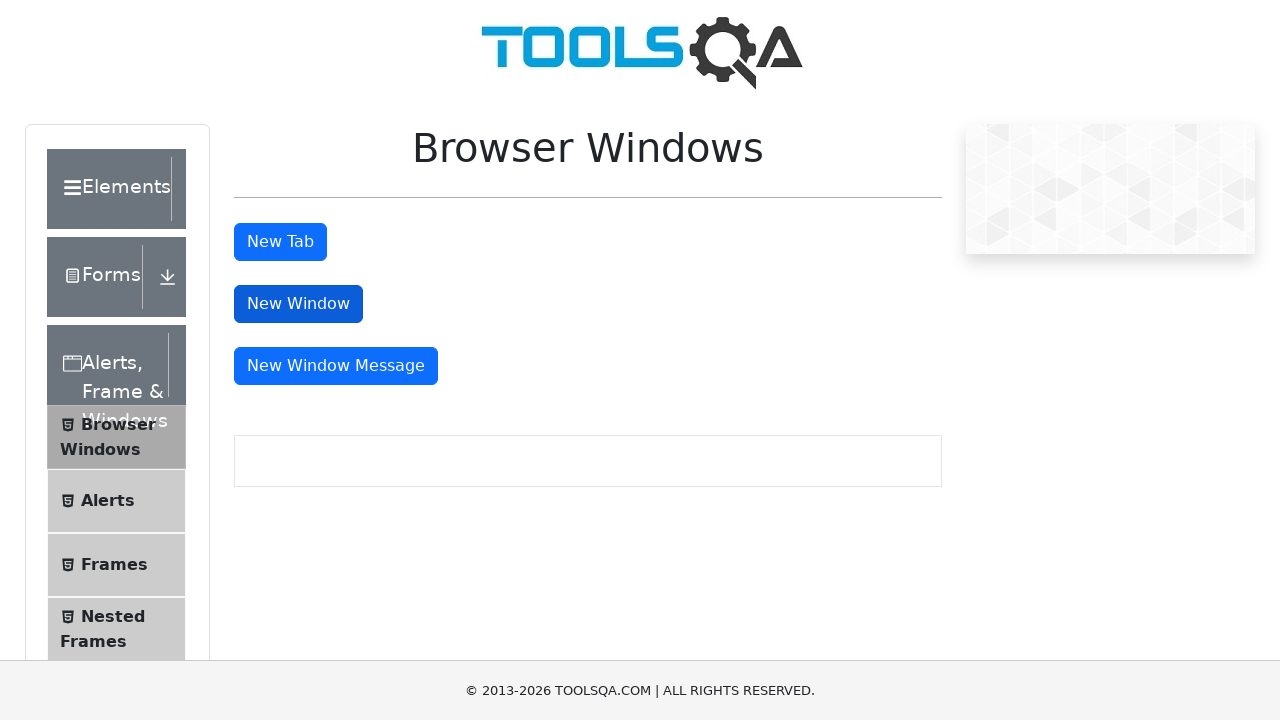

Read text from child window: 'This is a sample page'
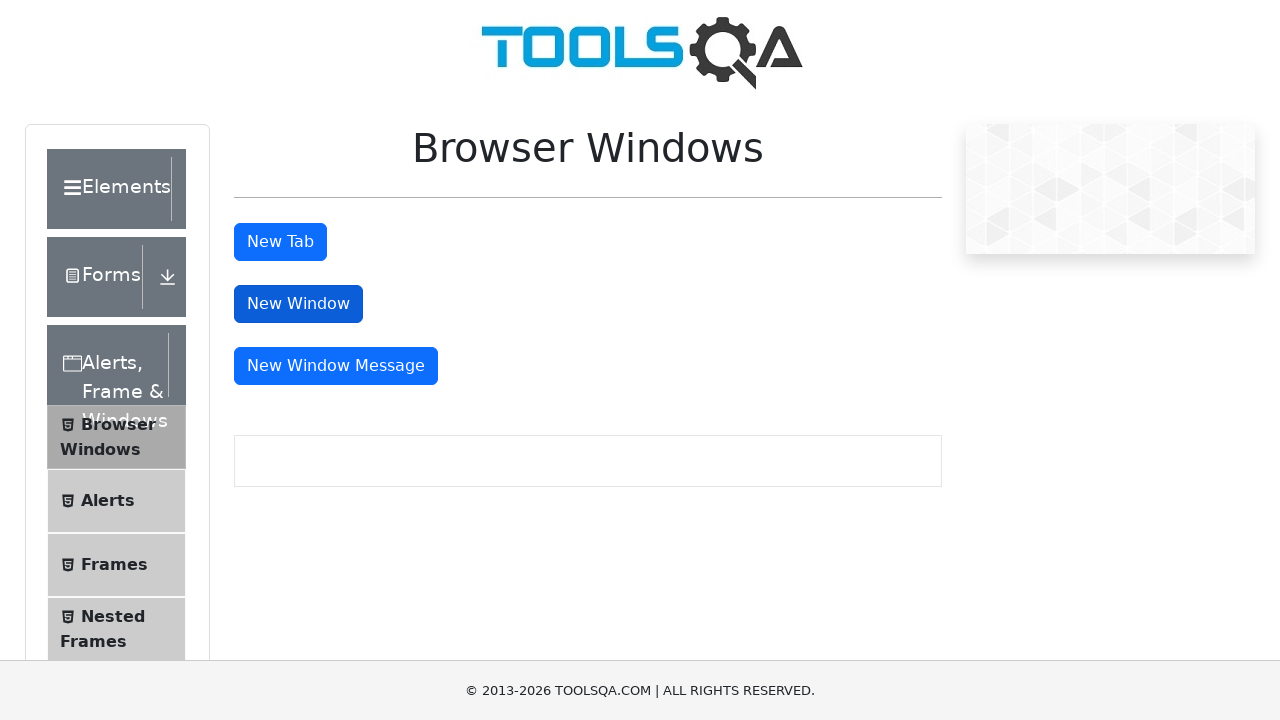

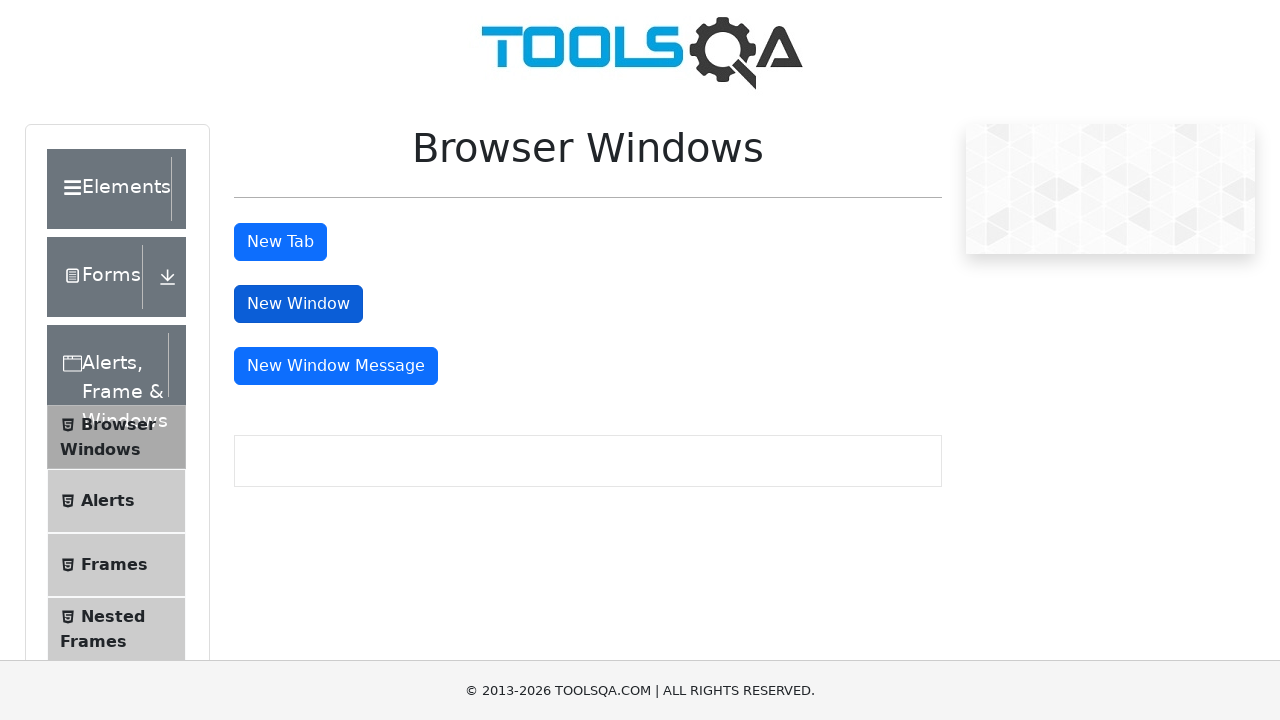